Tests the search functionality on a Russian sports news site by searching for soccer clubs (Liverpool, Arsenal) and verifying that results contain "АНГЛИЯ" (England) text

Starting URL: https://news.sportbox.ru/

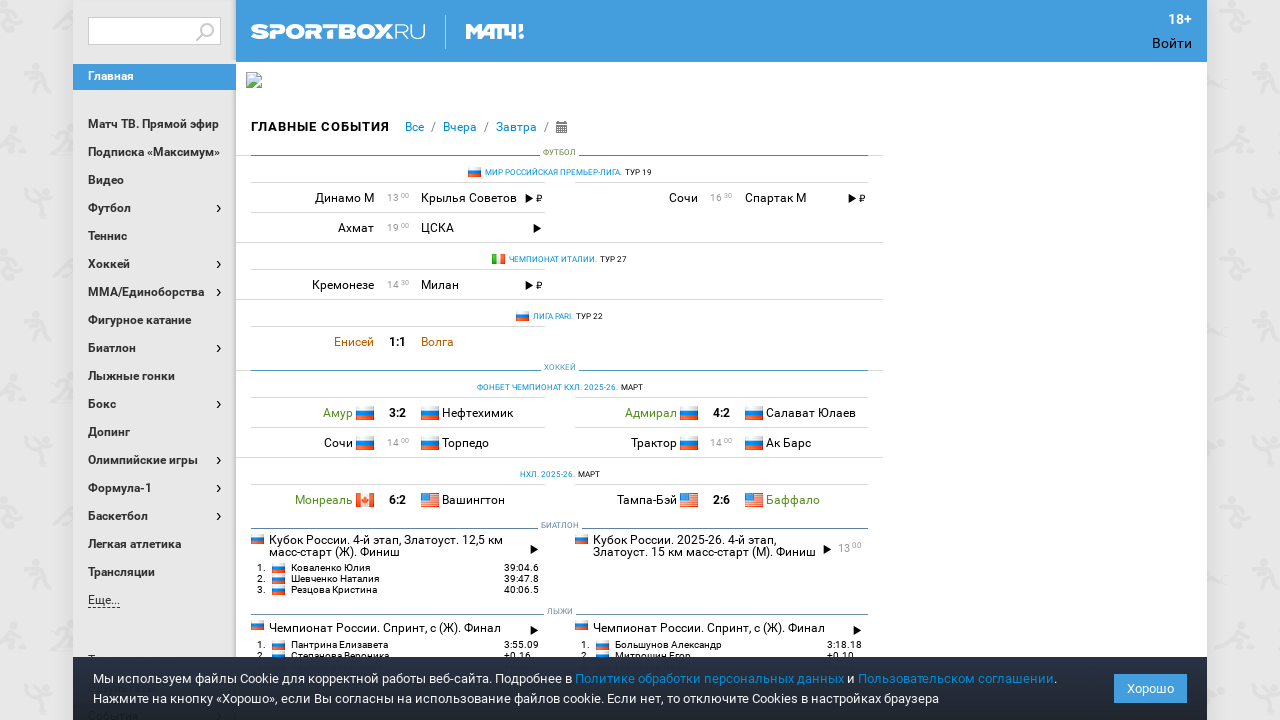

Filled search box with 'Liverpool' on #smart_search
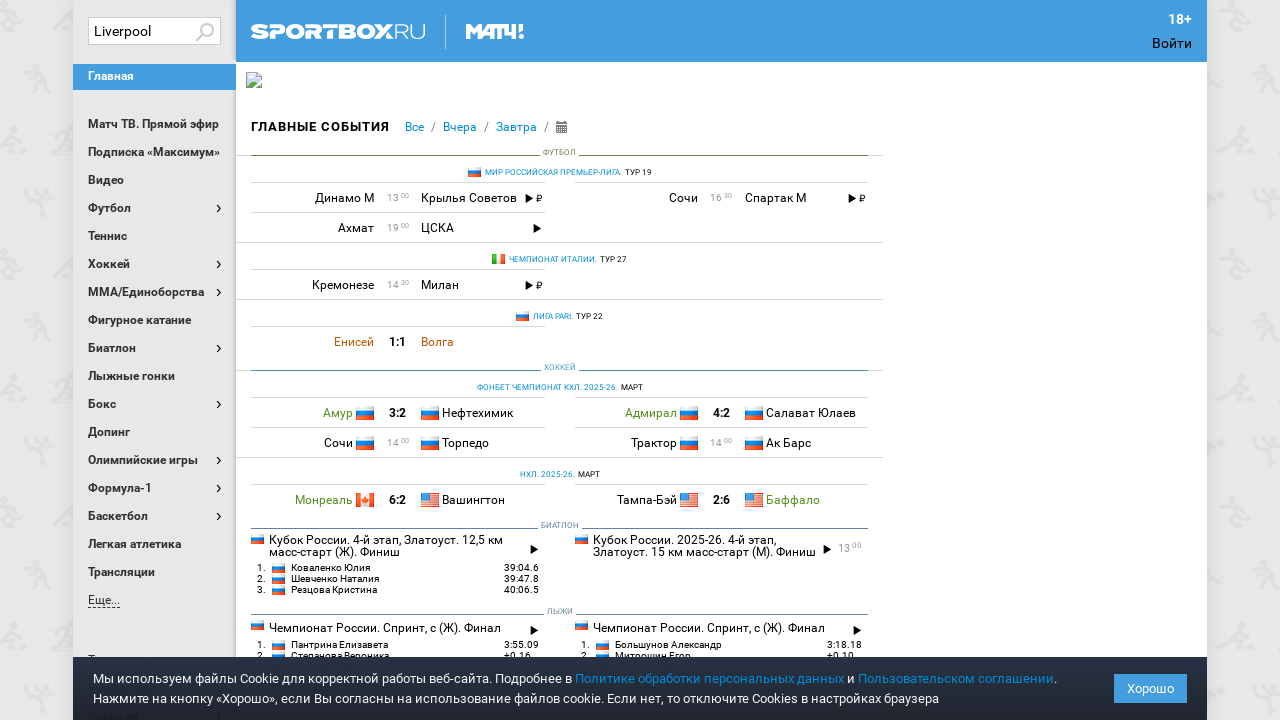

Pressed Enter to search for Liverpool on #smart_search
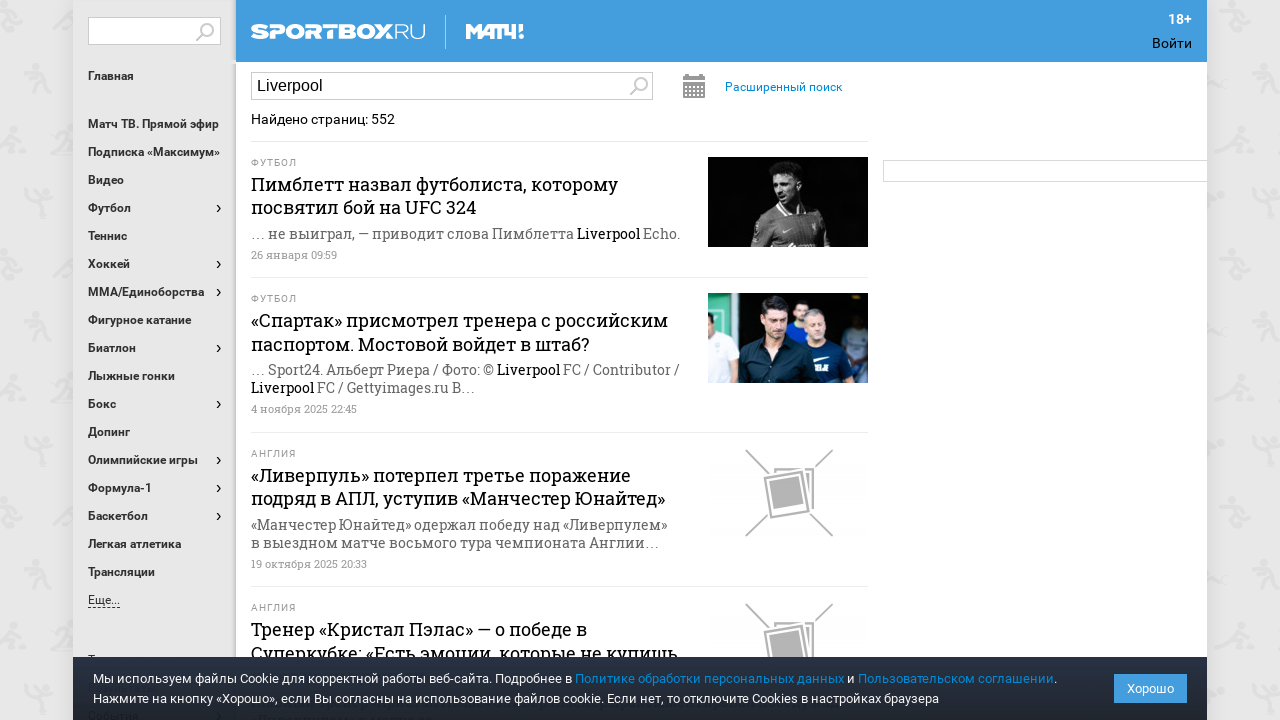

Left column loaded after searching for Liverpool
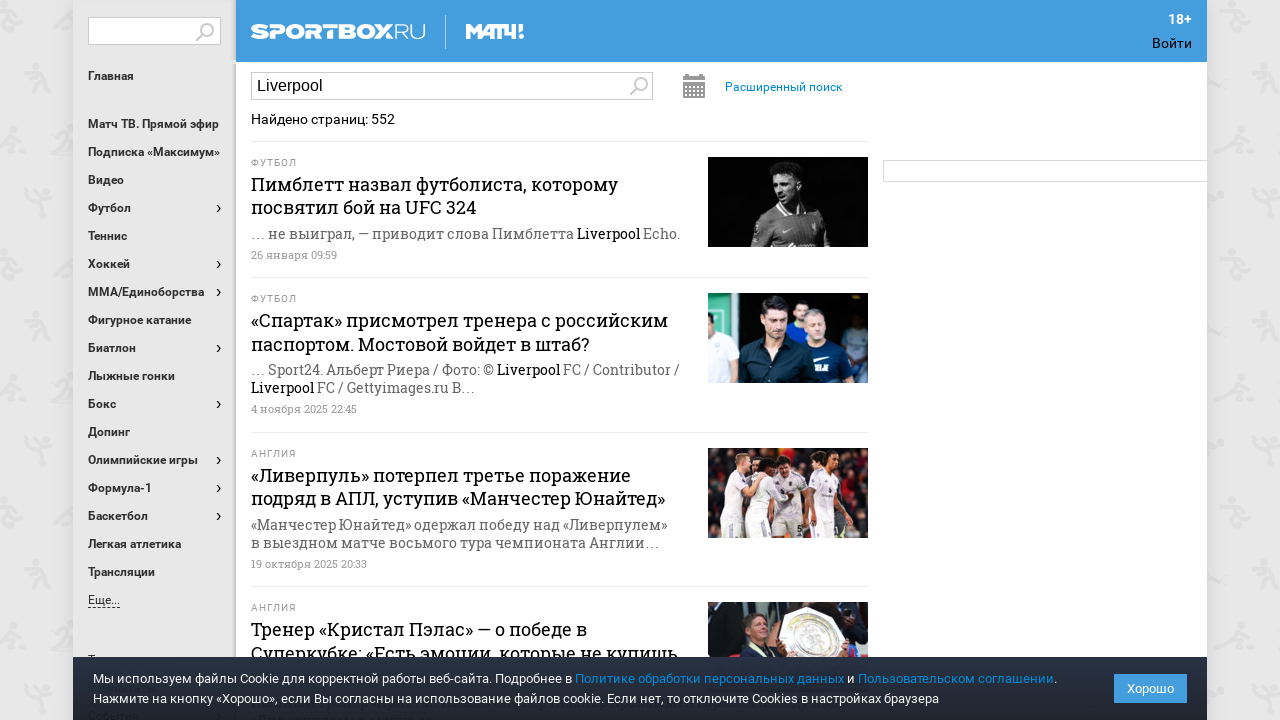

Verified 'АНГЛИЯ' (England) text appears in search results for Liverpool
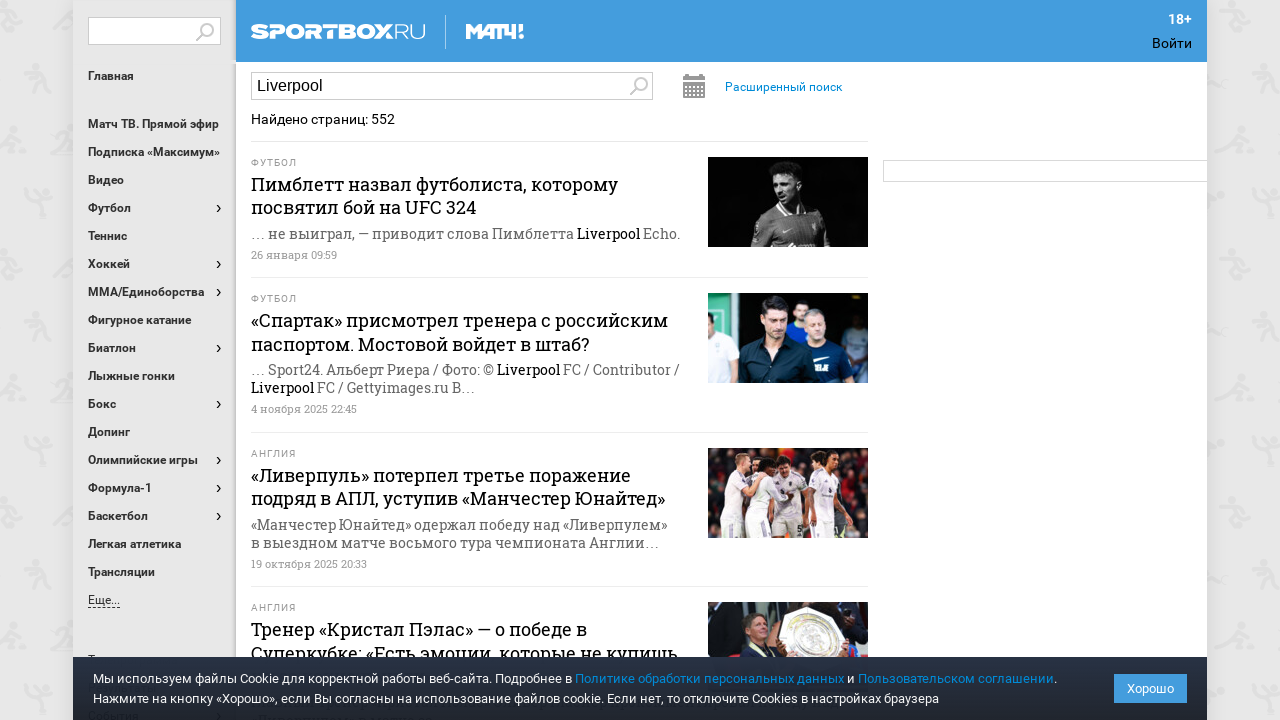

Navigated back to SportBox homepage
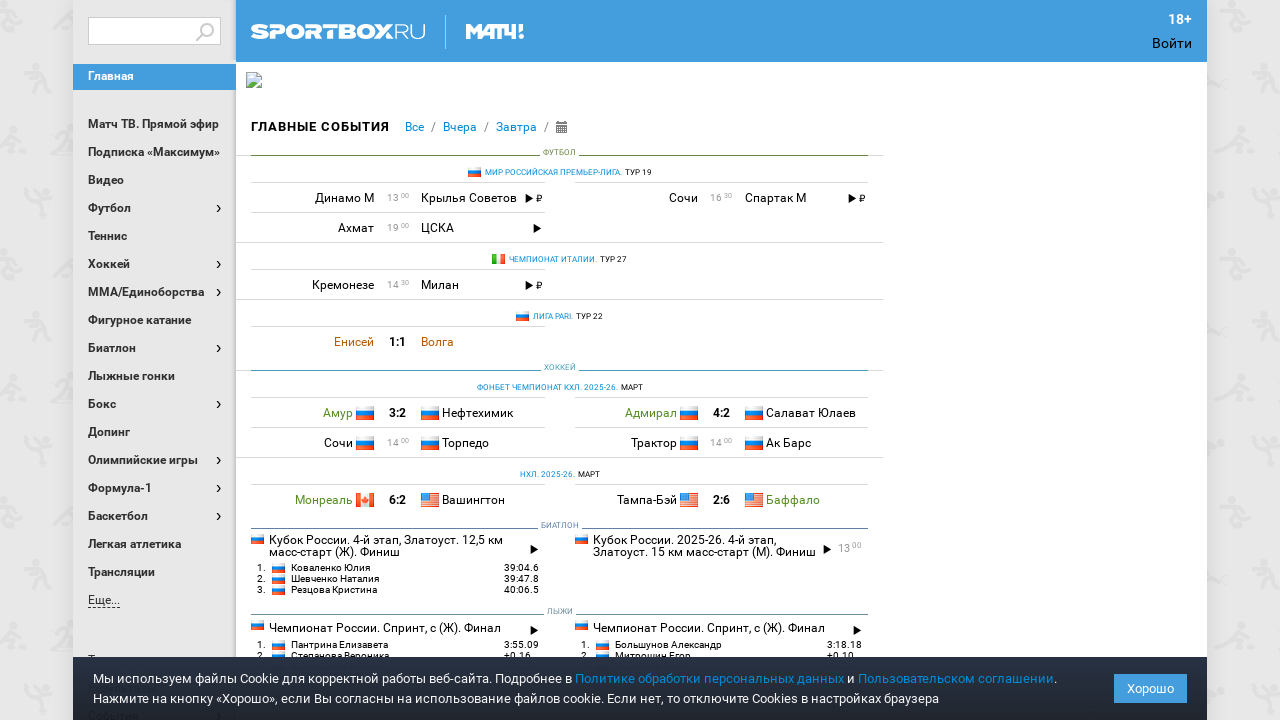

Filled search box with 'Arsenal' on #smart_search
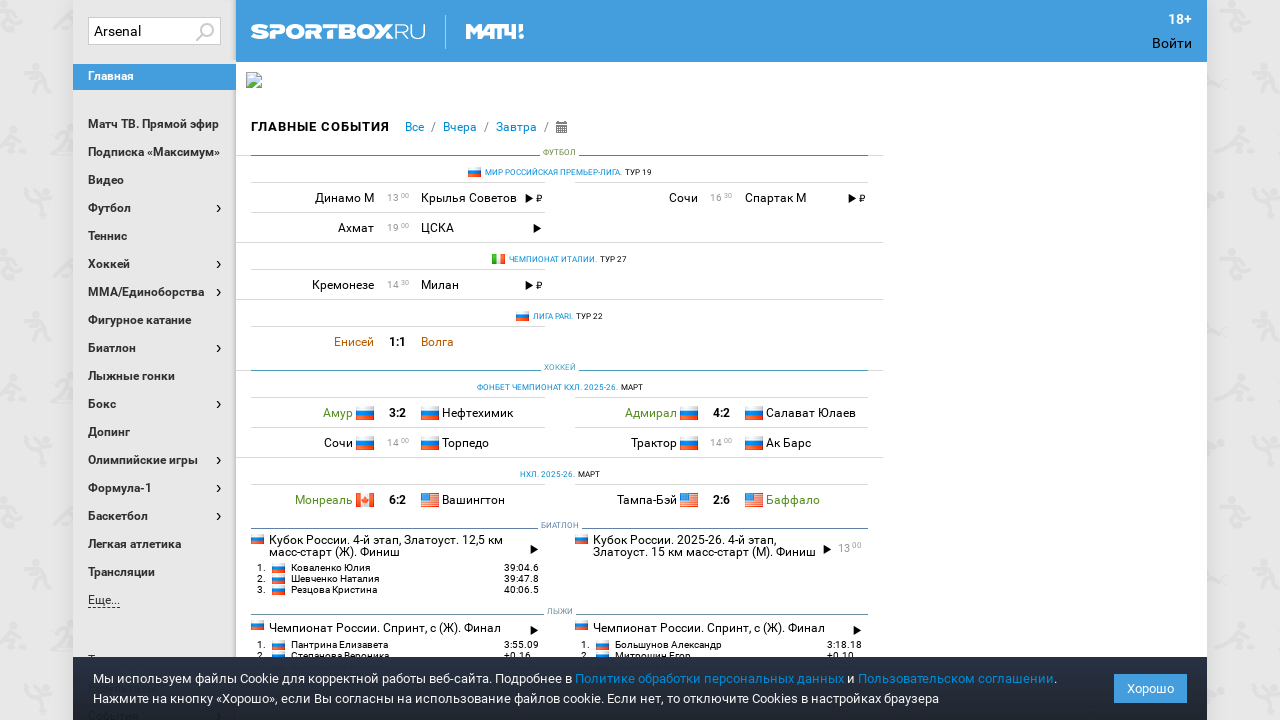

Pressed Enter to search for Arsenal on #smart_search
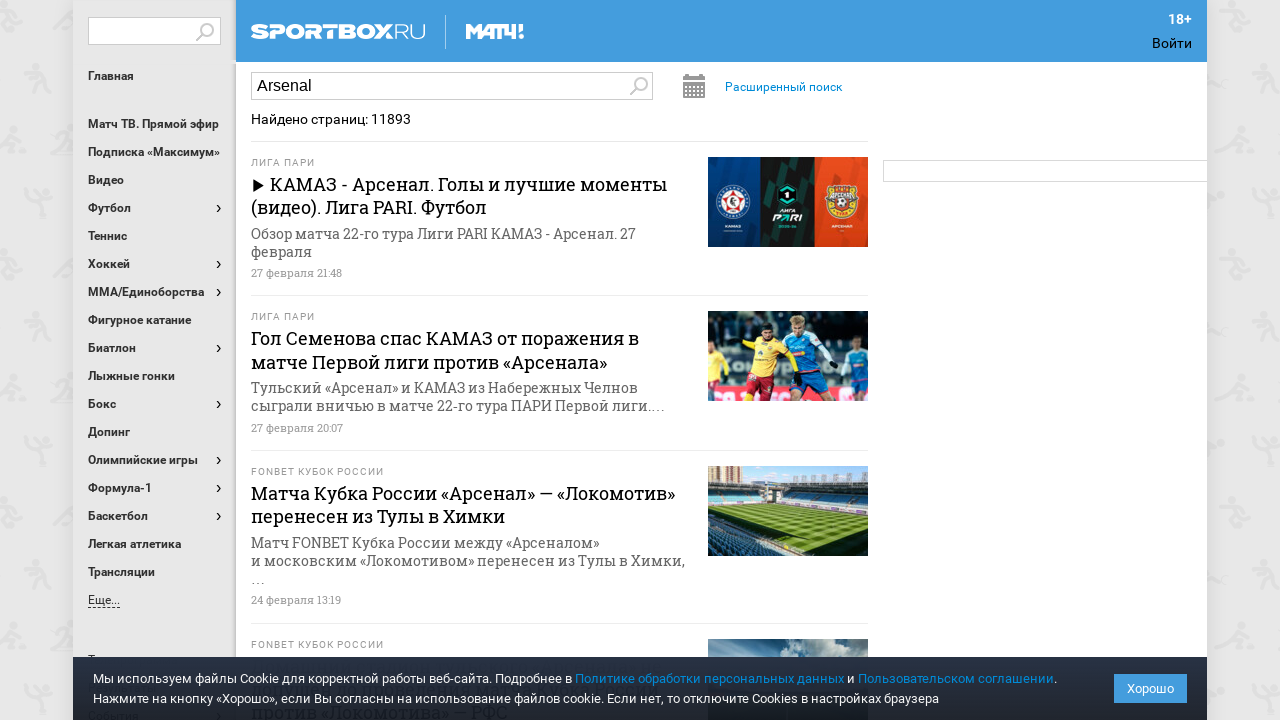

Left column loaded after searching for Arsenal
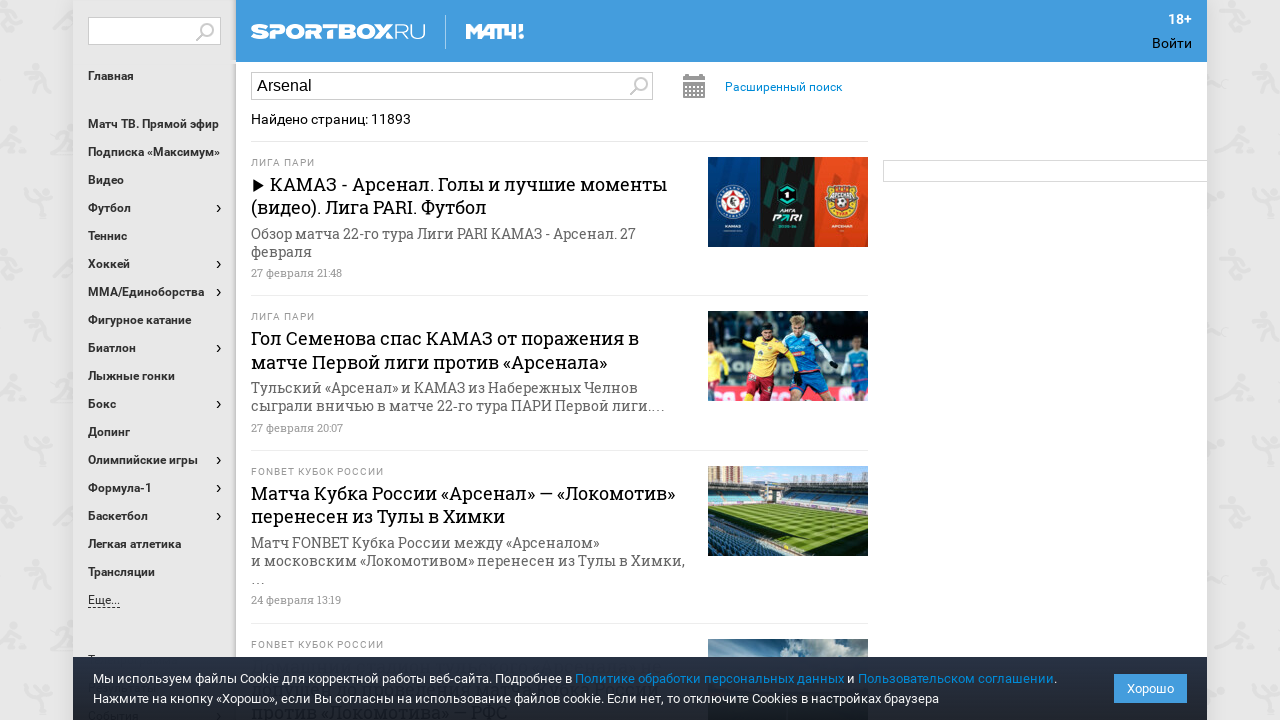

Verified 'АНГЛИЯ' (England) text appears in search results for Arsenal
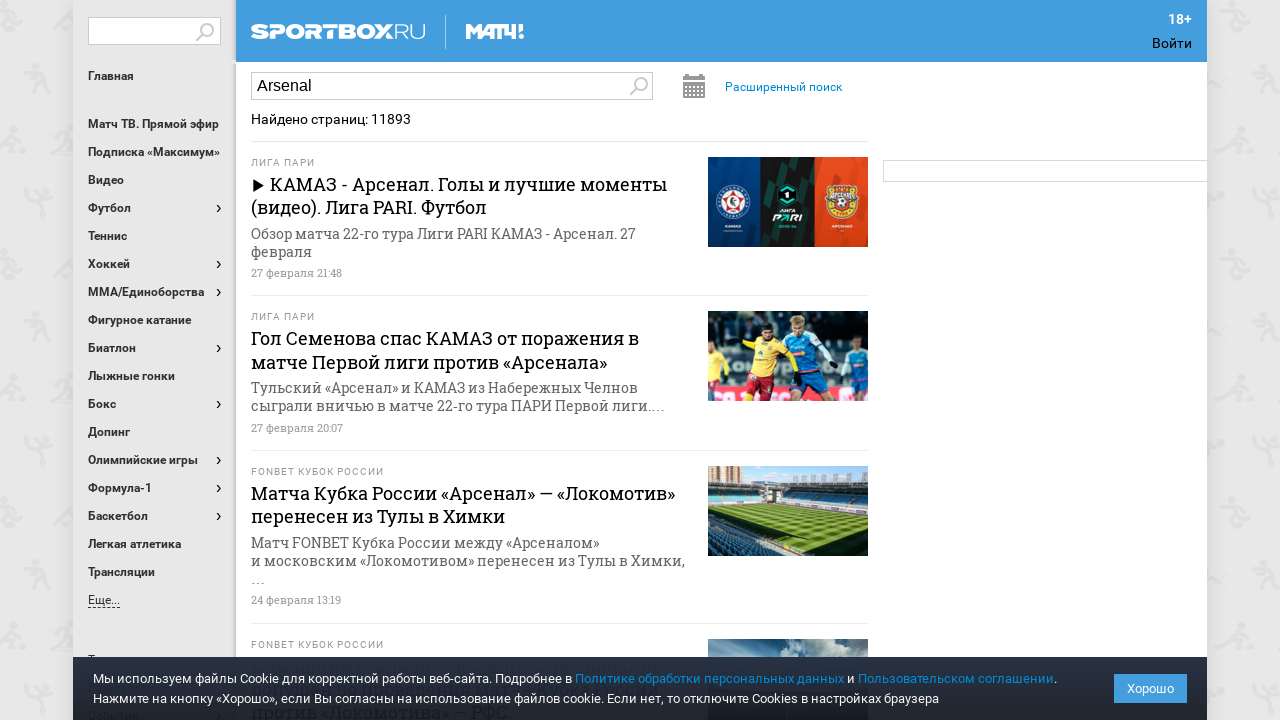

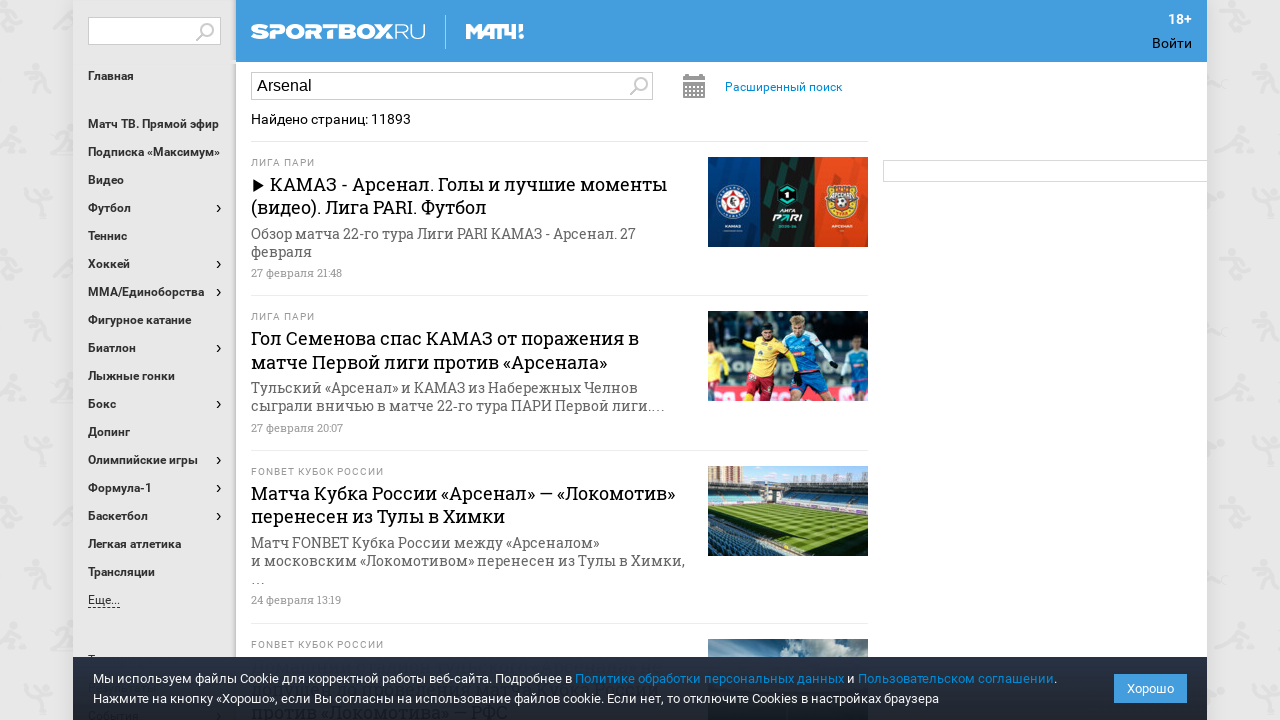